Navigates to demoblaze.com and verifies that links are present on the page

Starting URL: https://demoblaze.com/

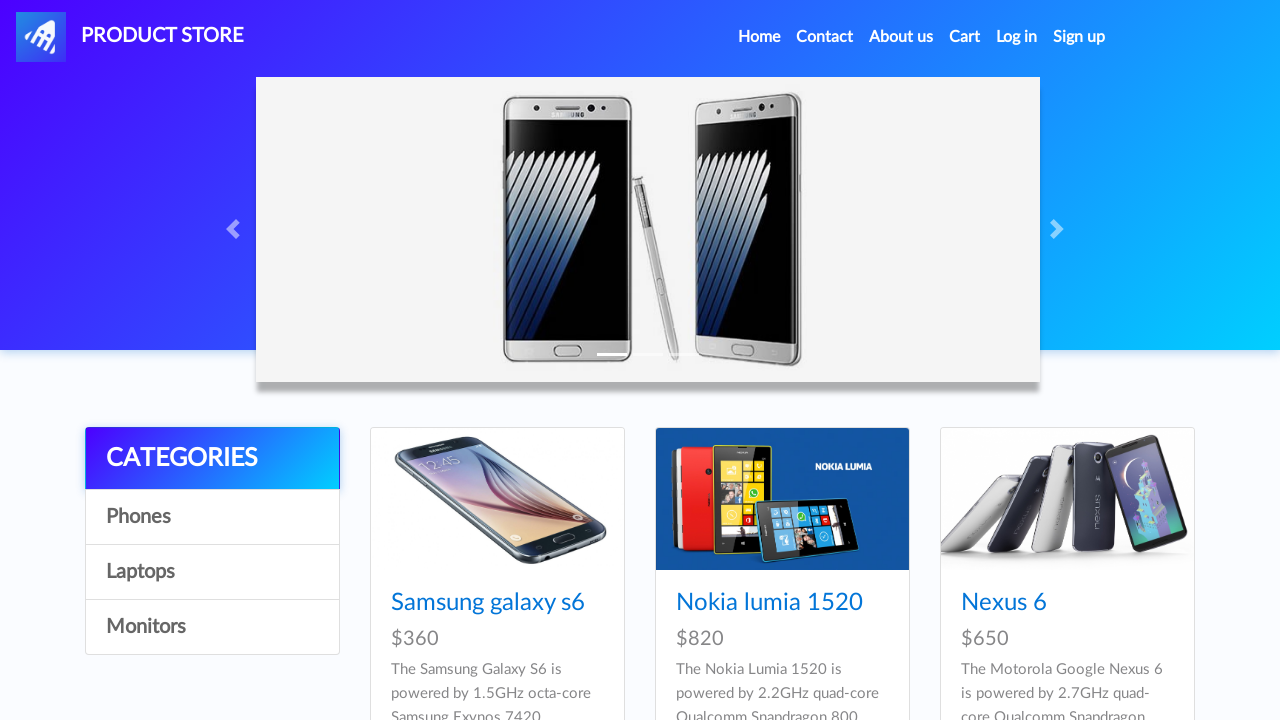

Waited for links to load on demoblaze.com
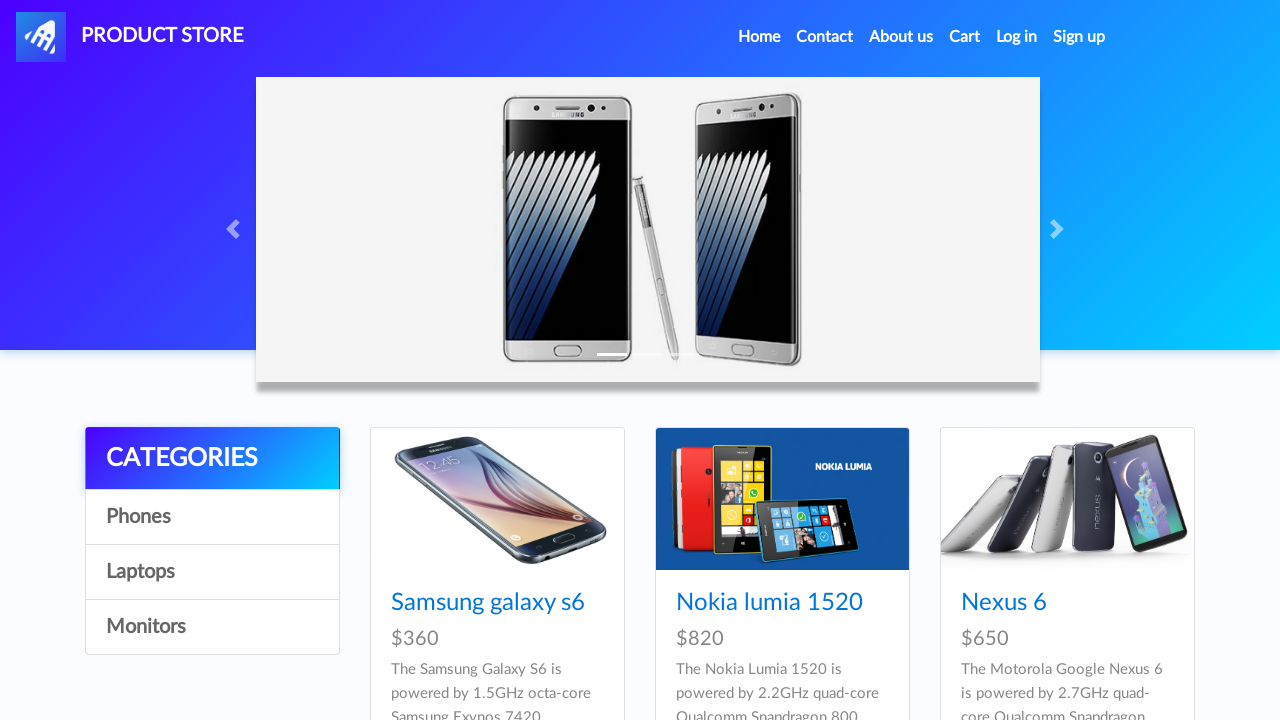

Located all links on the page
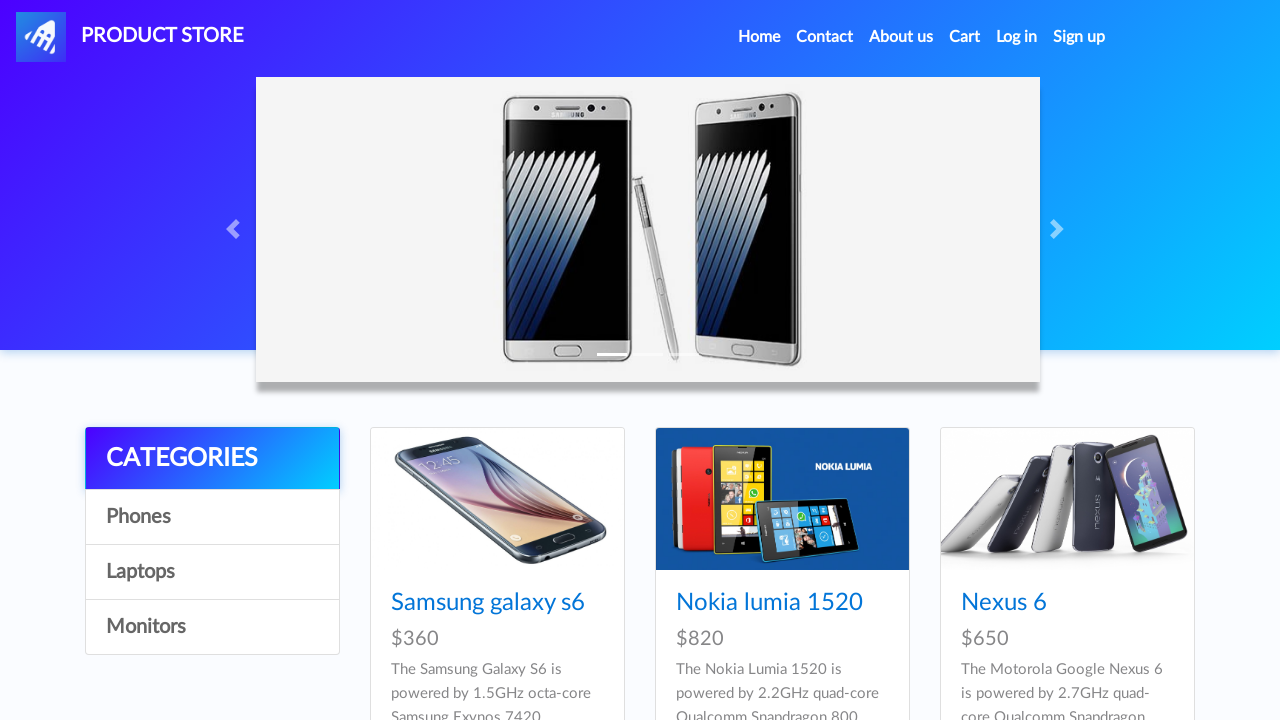

Verified that multiple links are present on the page
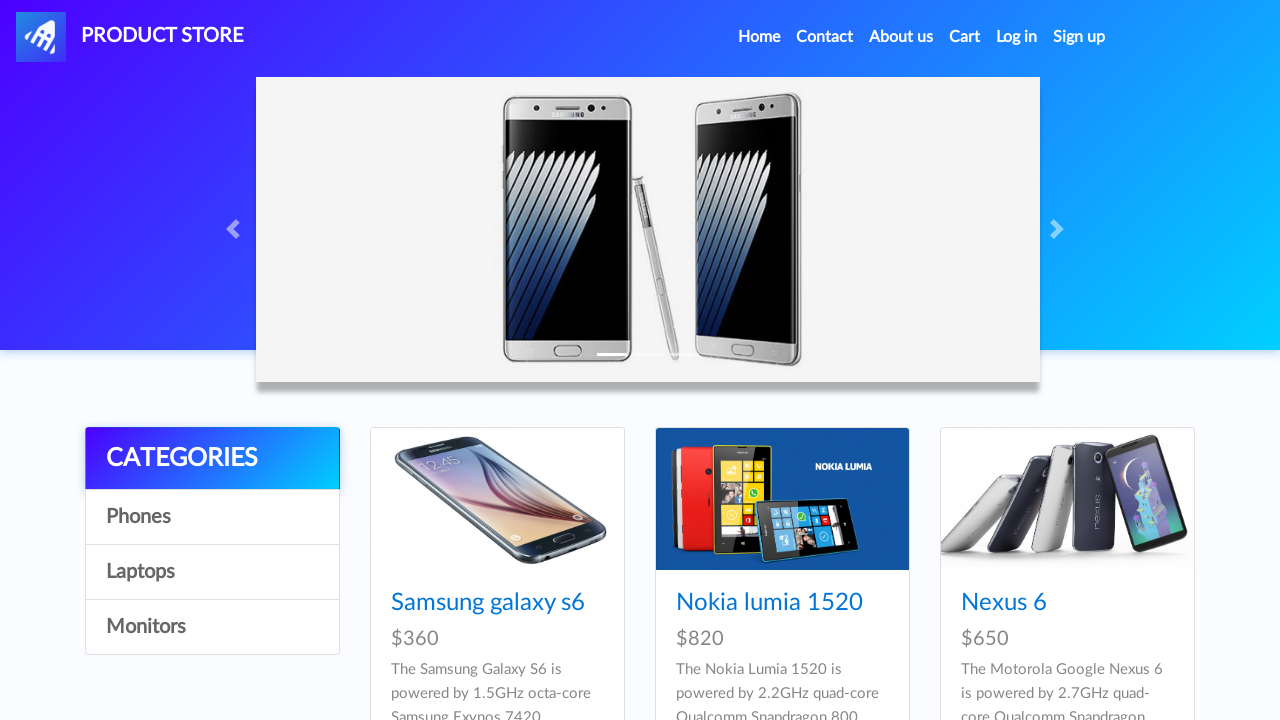

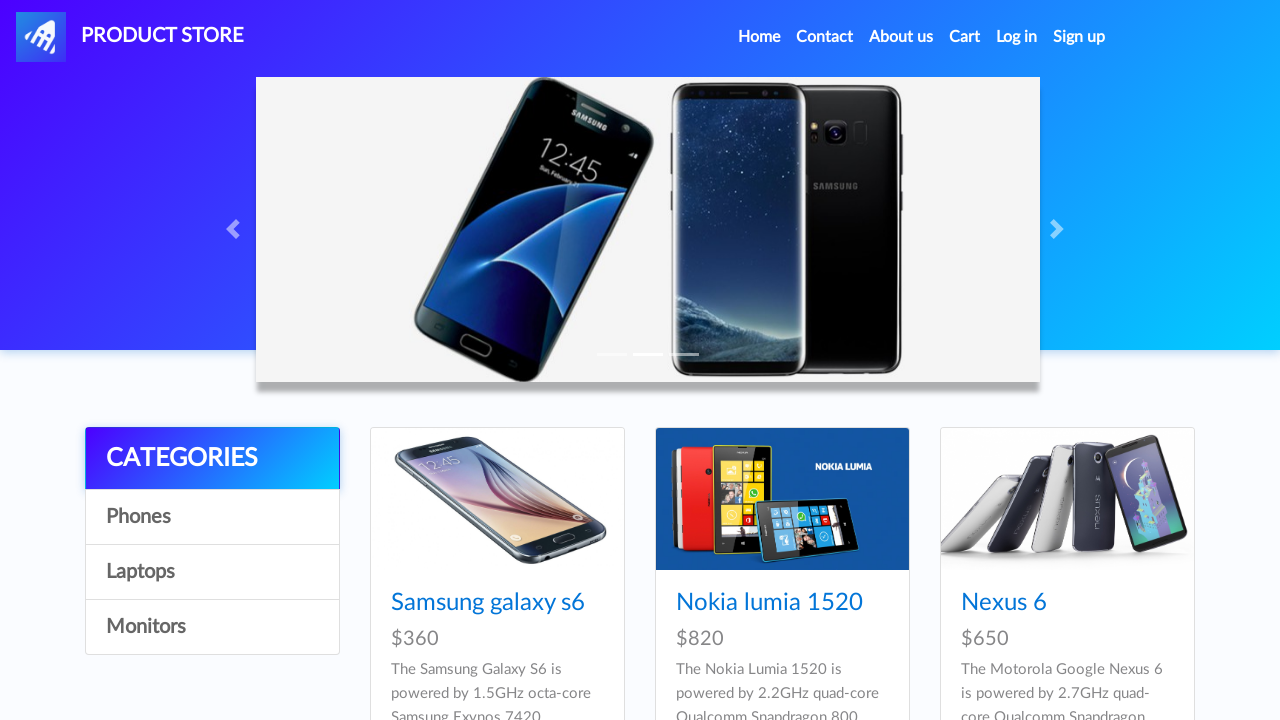